Tests keyboard actions on a practice form by typing text with shift key pressed, filling a date field, and performing a right-click on a download link

Starting URL: https://awesomeqa.com/practice.html

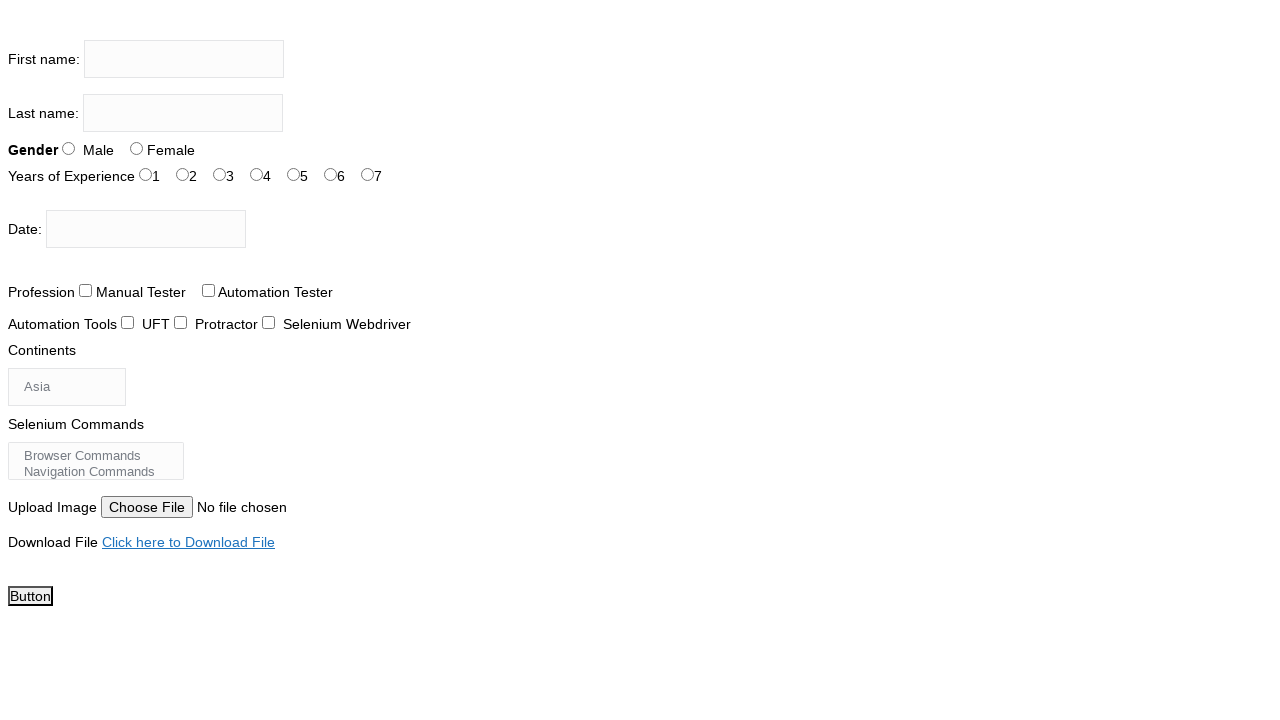

Clicked on firstname input field at (184, 59) on input[name='firstname']
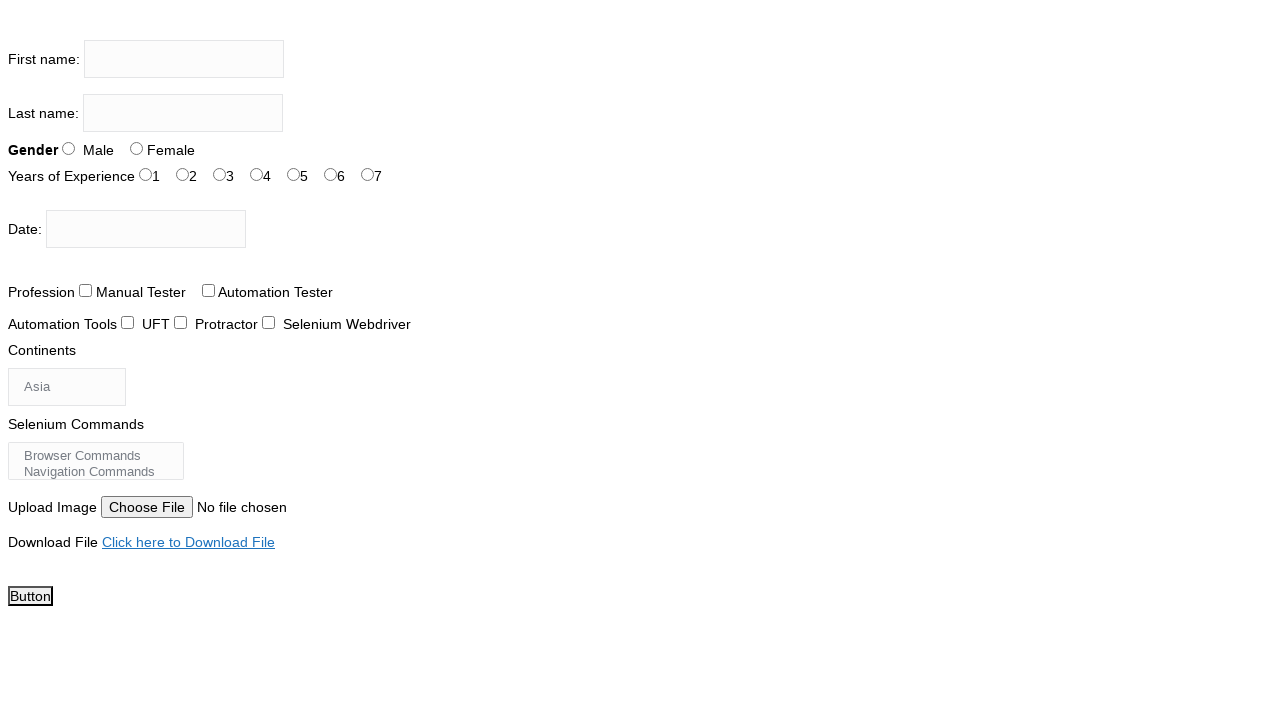

Pressed down Shift key
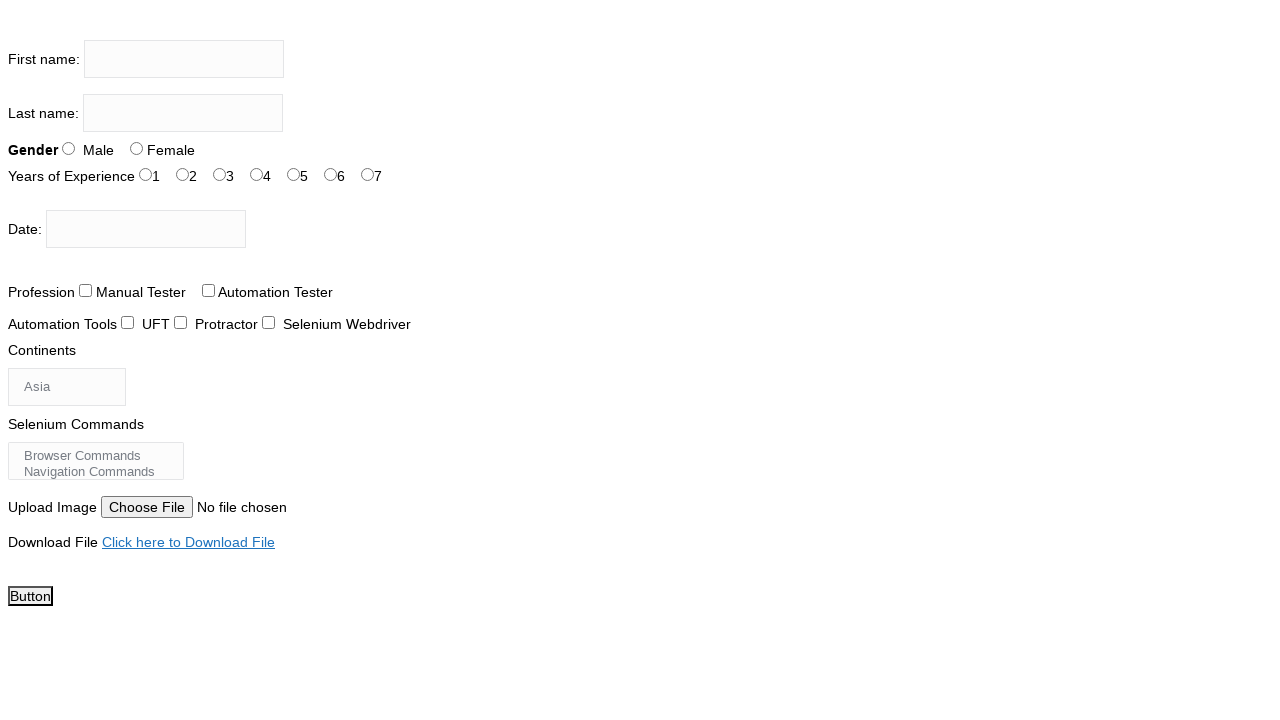

Typed 'the testing academy' with Shift key pressed (uppercase)
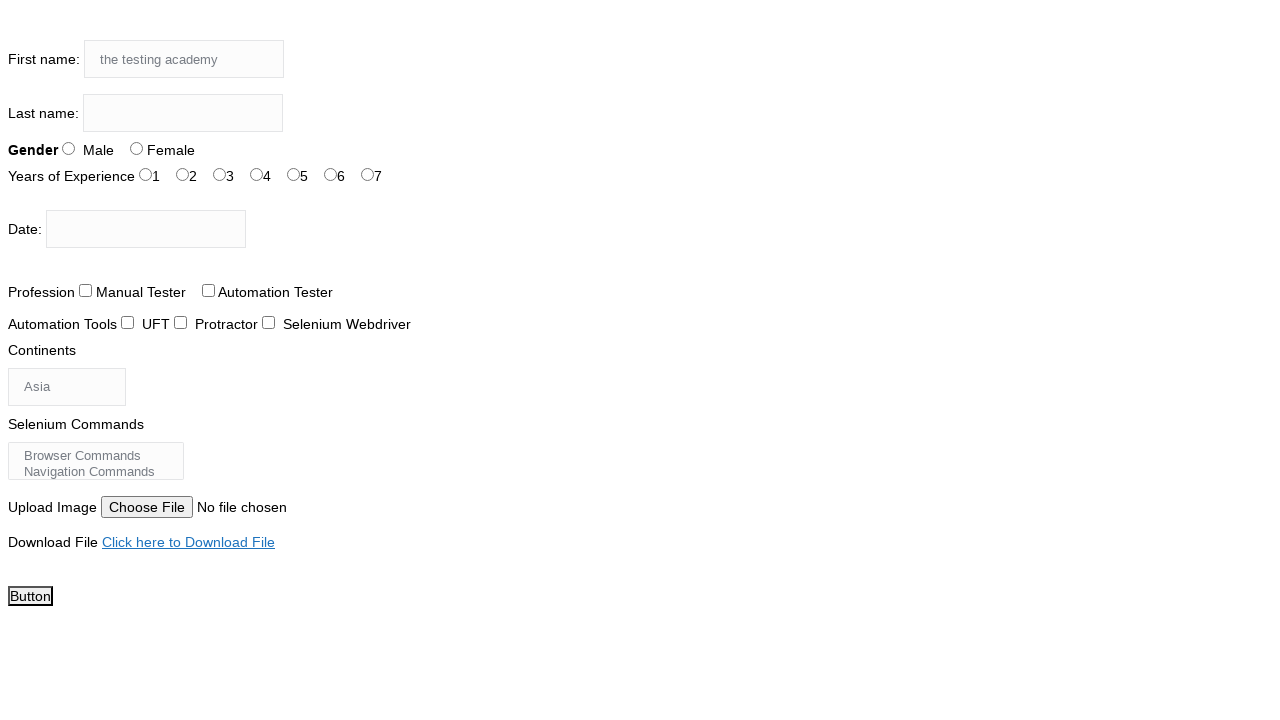

Released Shift key
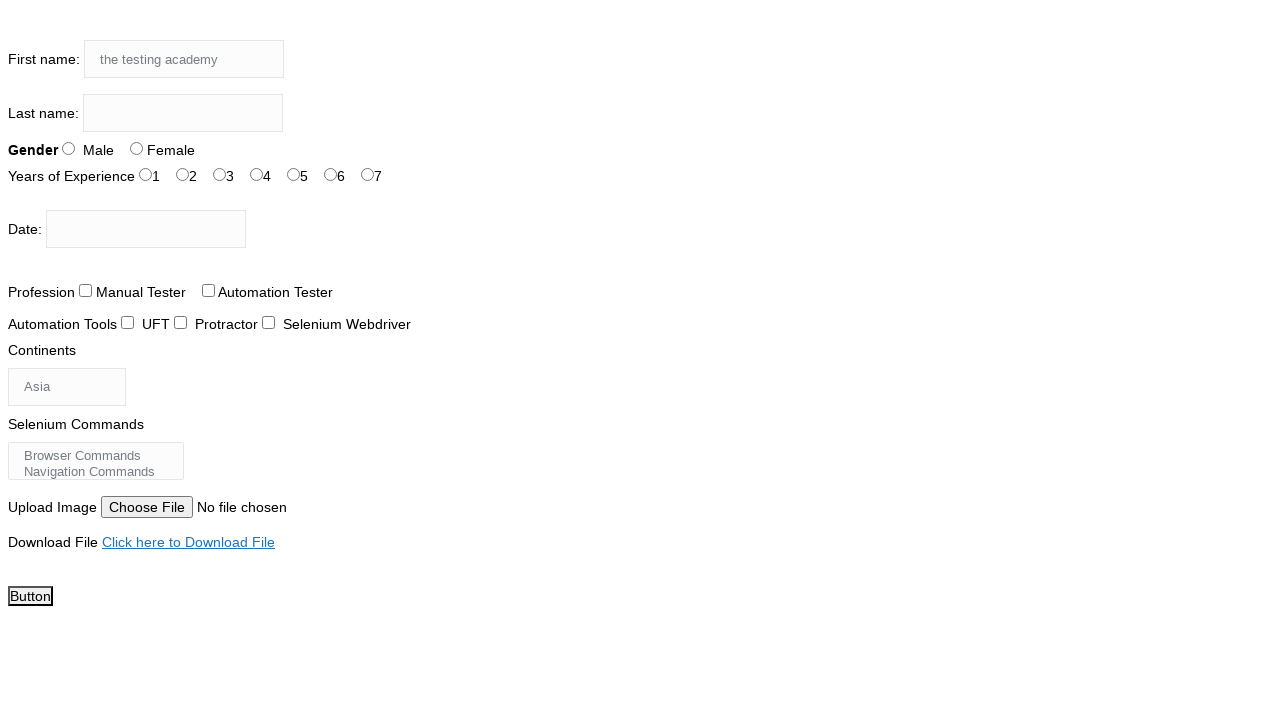

Filled date field with '23/12/2025' on #datepicker
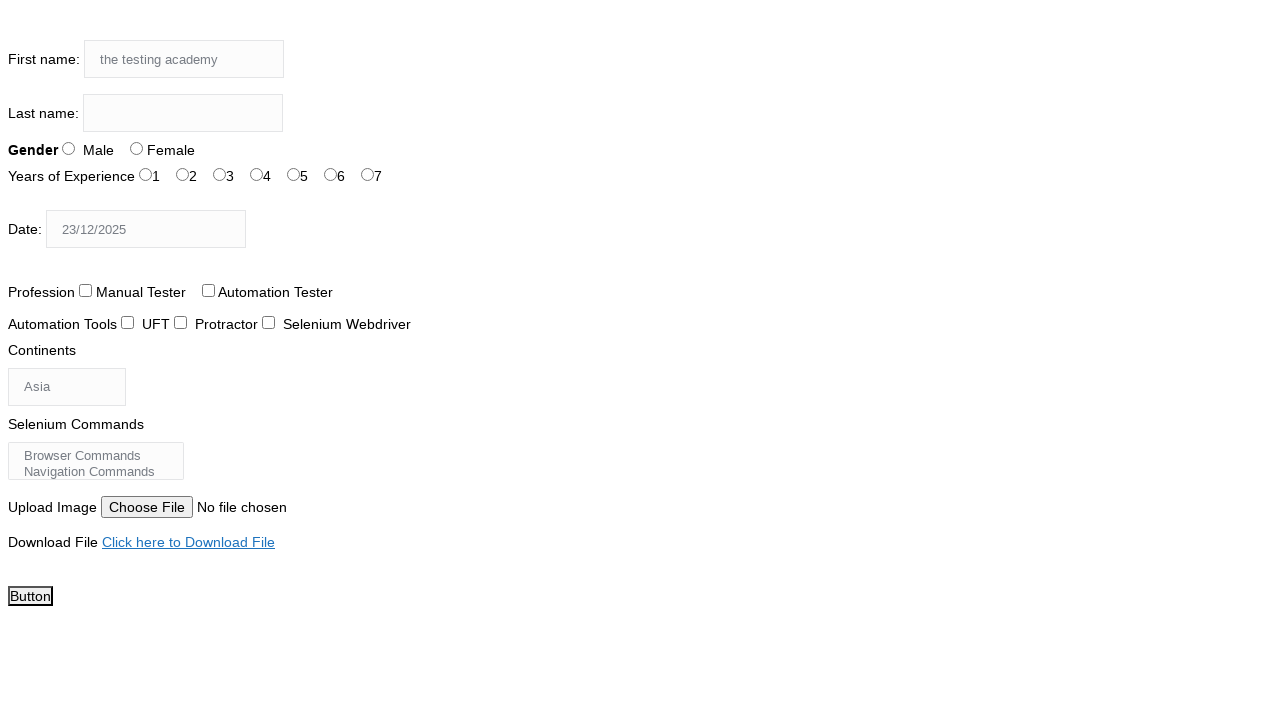

Located download link element
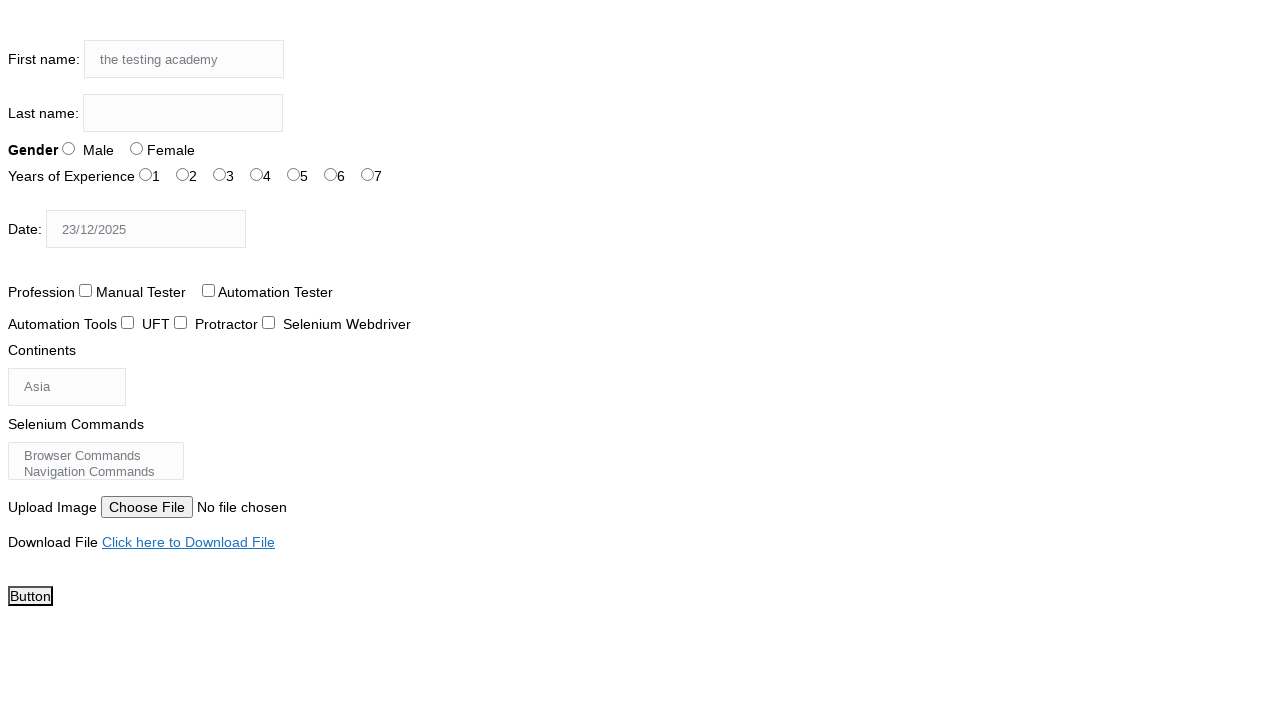

Performed right-click on download link at (188, 542) on xpath=//a[contains(text(),'Click here to Download File')]
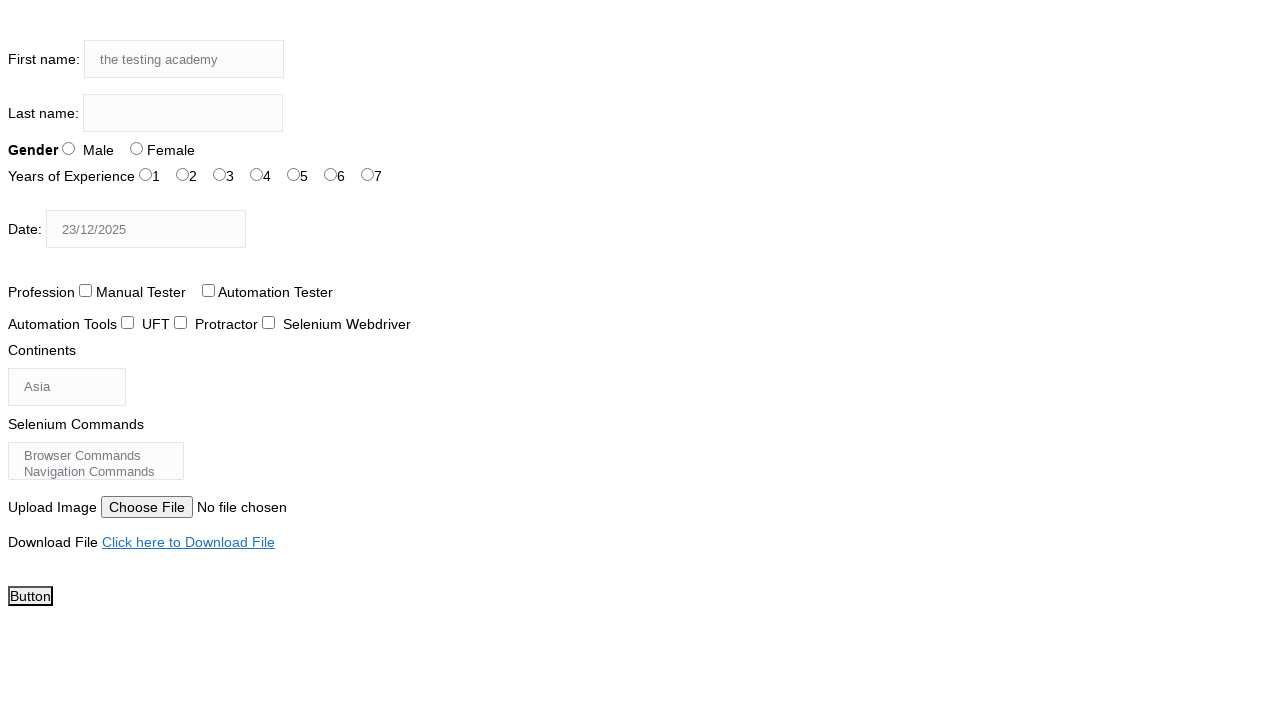

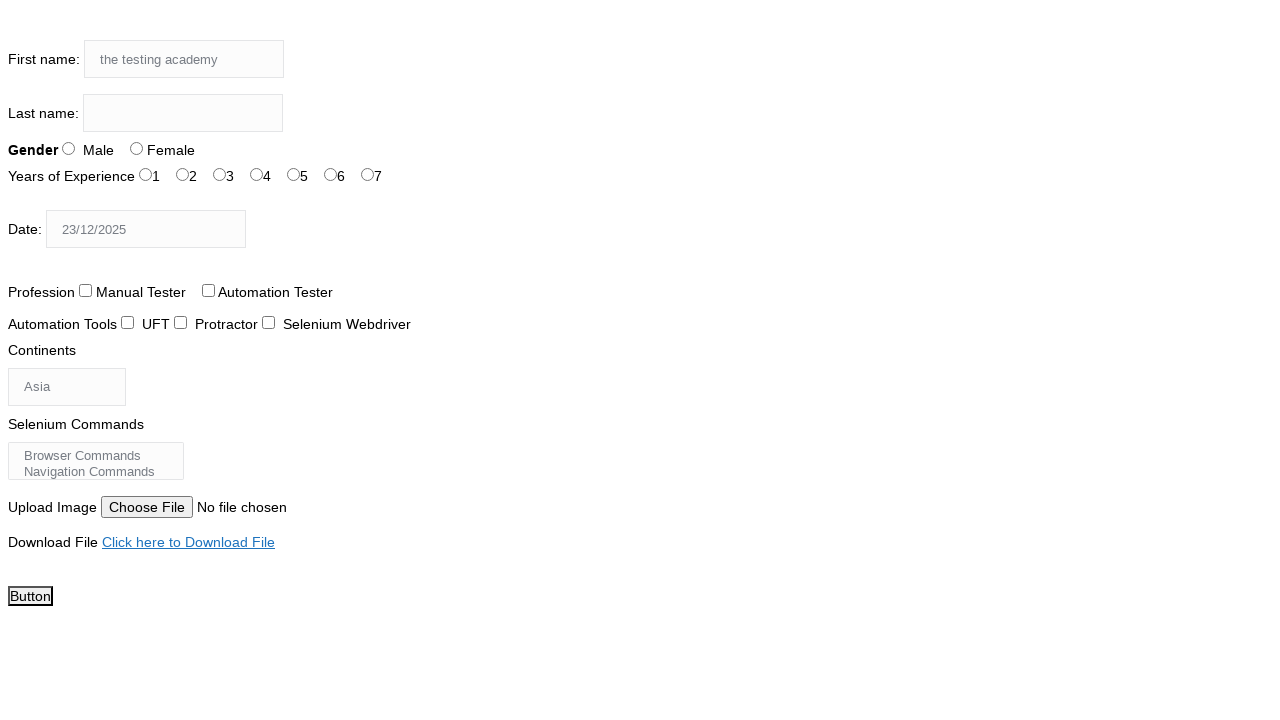